Tests clicking the first checkbox and verifying its state

Starting URL: http://the-internet.herokuapp.com/checkboxes

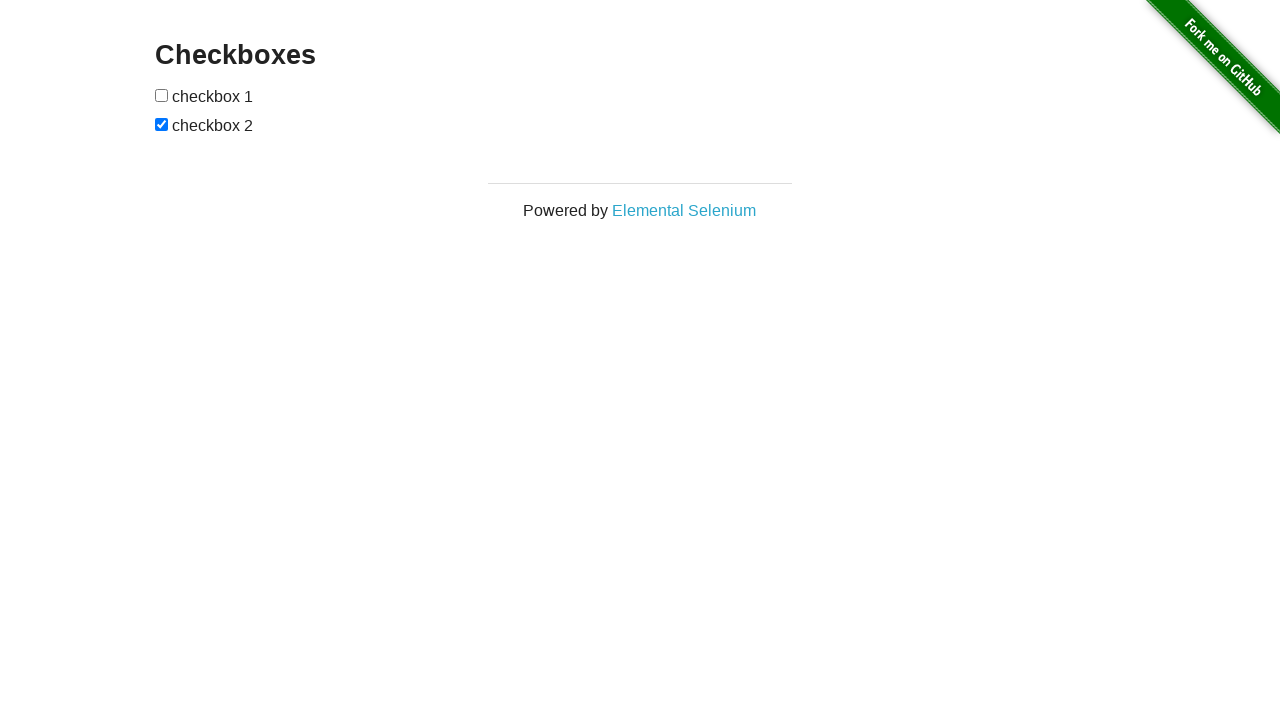

Navigated to checkboxes page
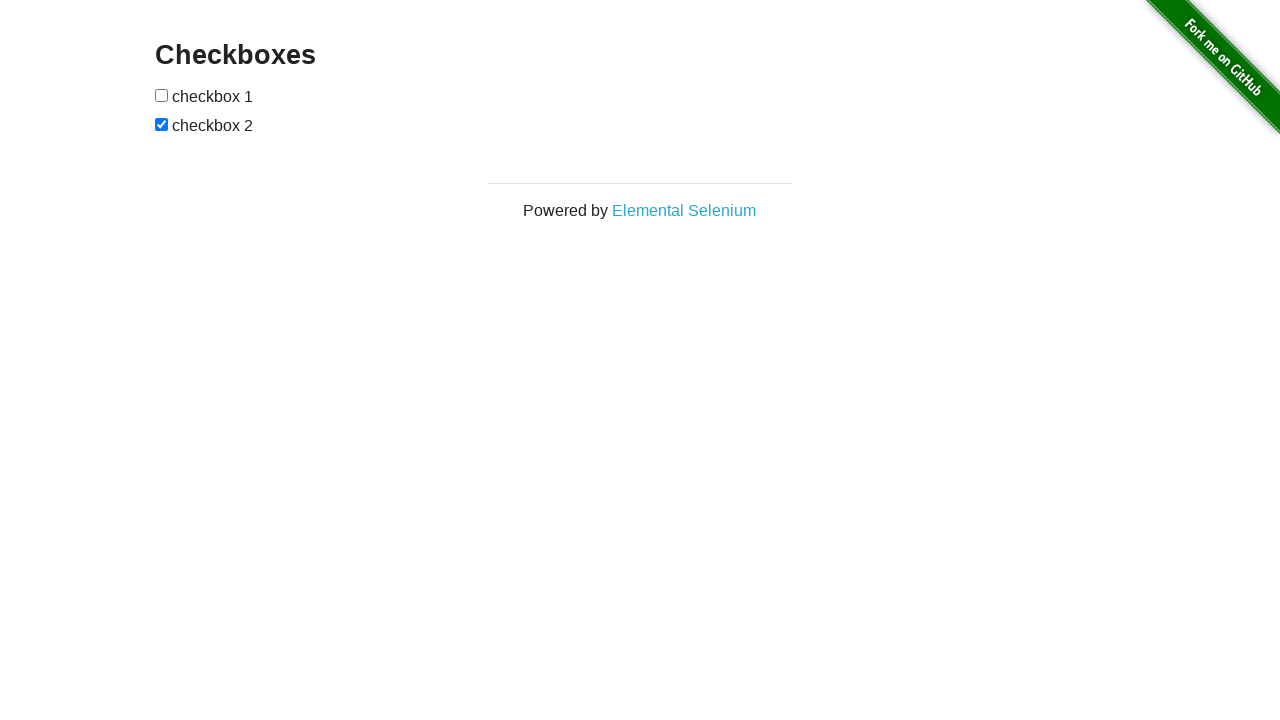

Clicked the first checkbox at (162, 95) on xpath=//input[1]
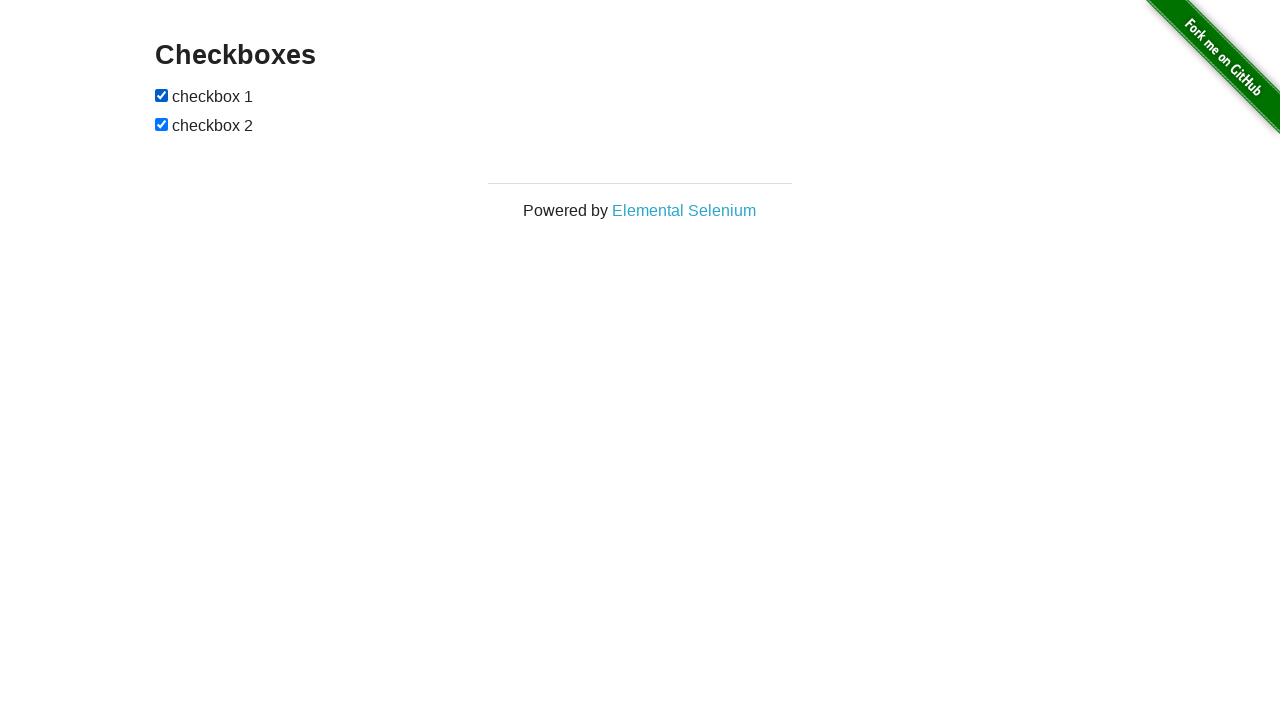

Verified the first checkbox is checked
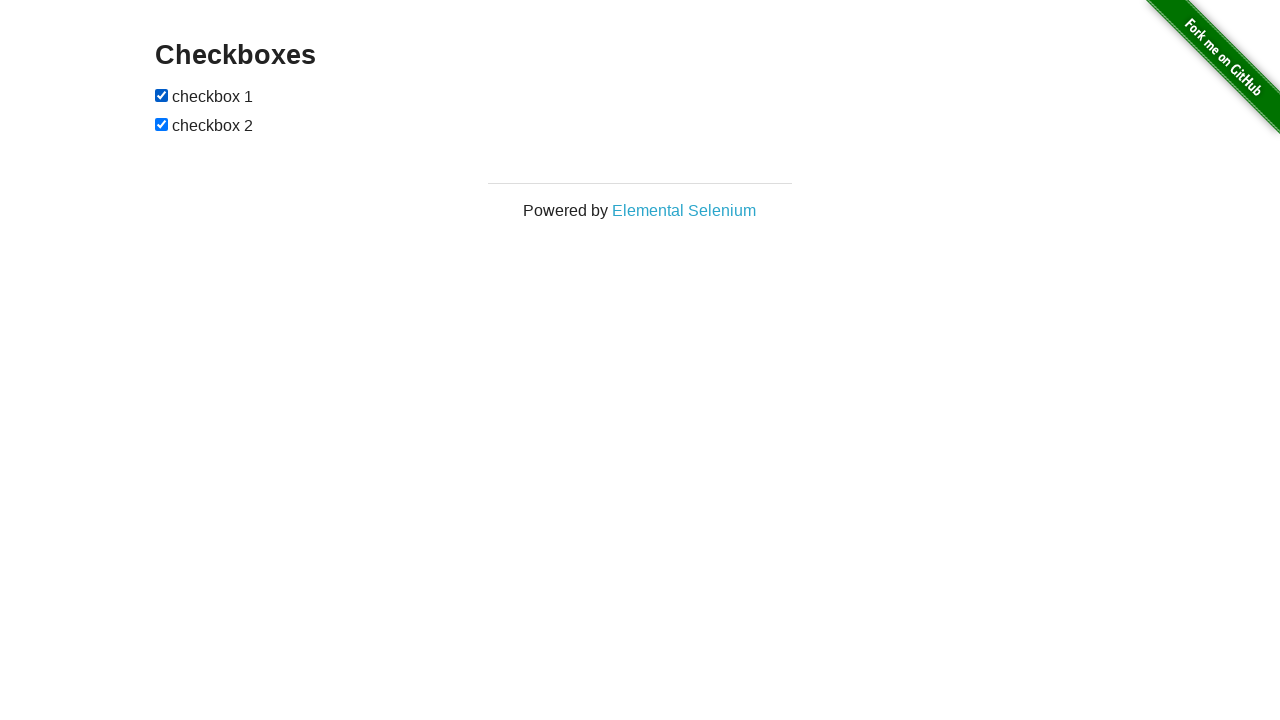

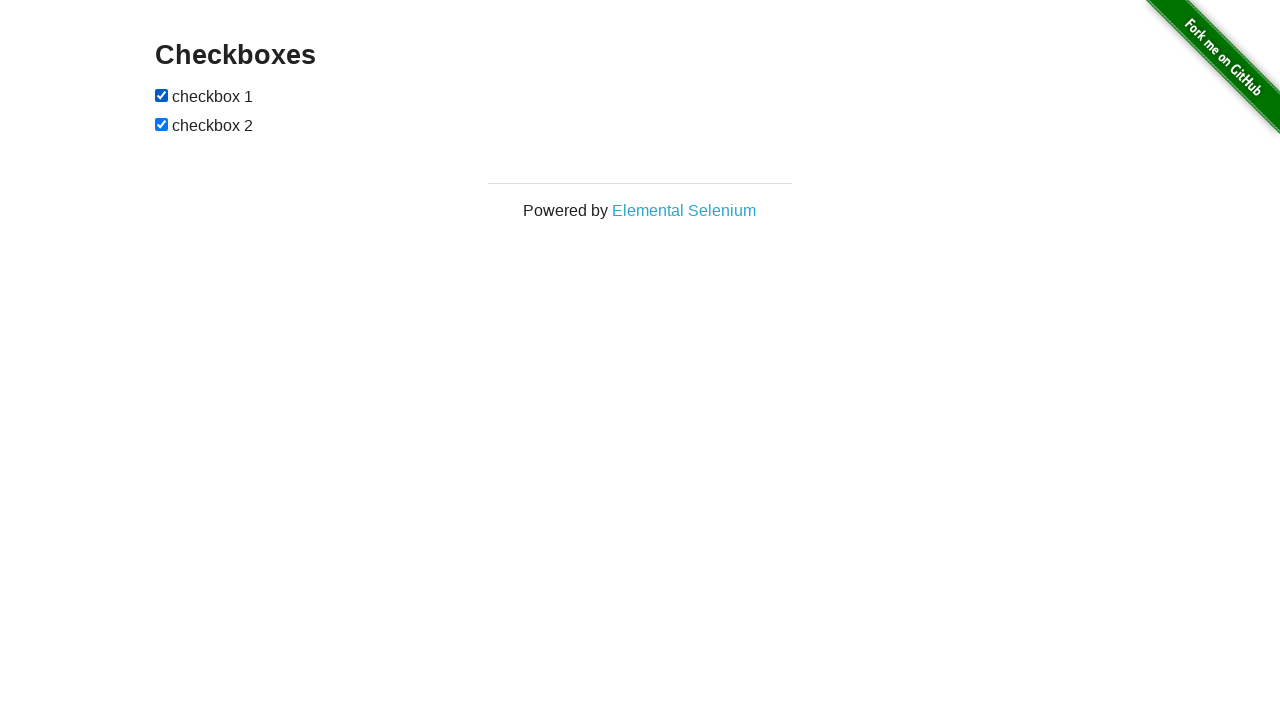